Tests a form submission by filling in full name, email, current address, and permanent address fields, then clicking submit

Starting URL: https://demoqa.com/text-box

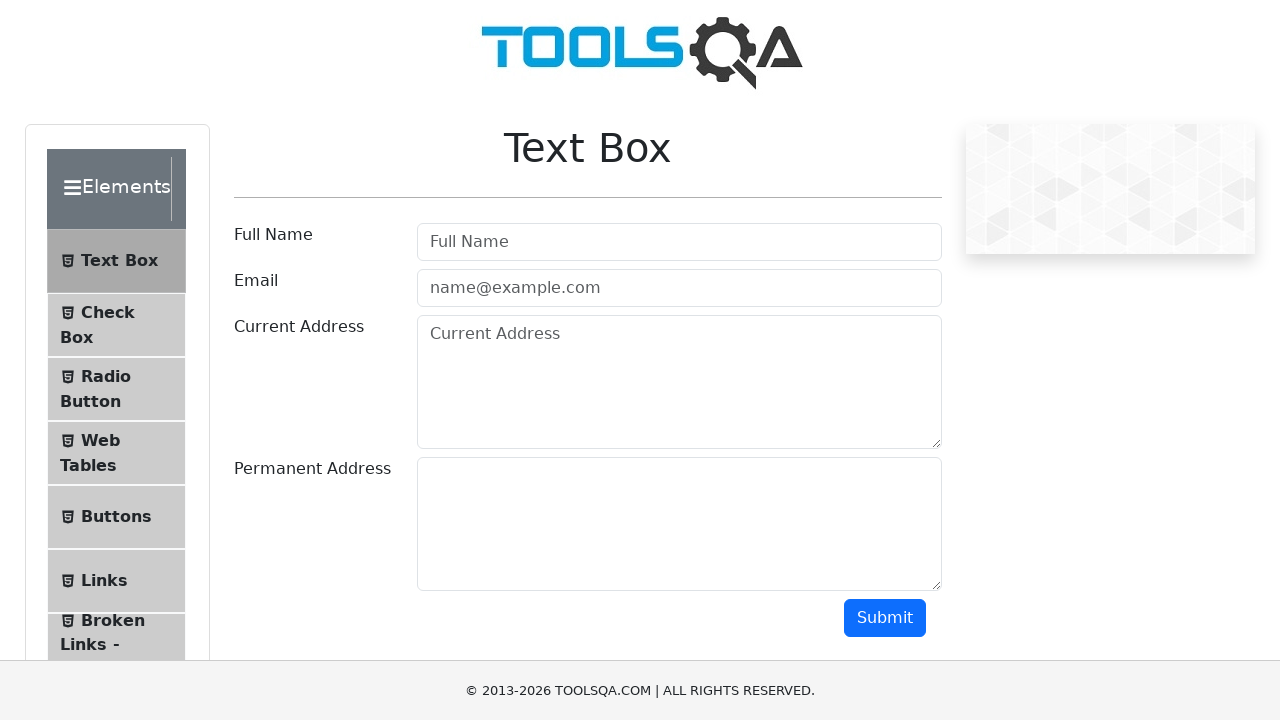

Filled in full name field with 'Michelle Hurtado' on input#userName
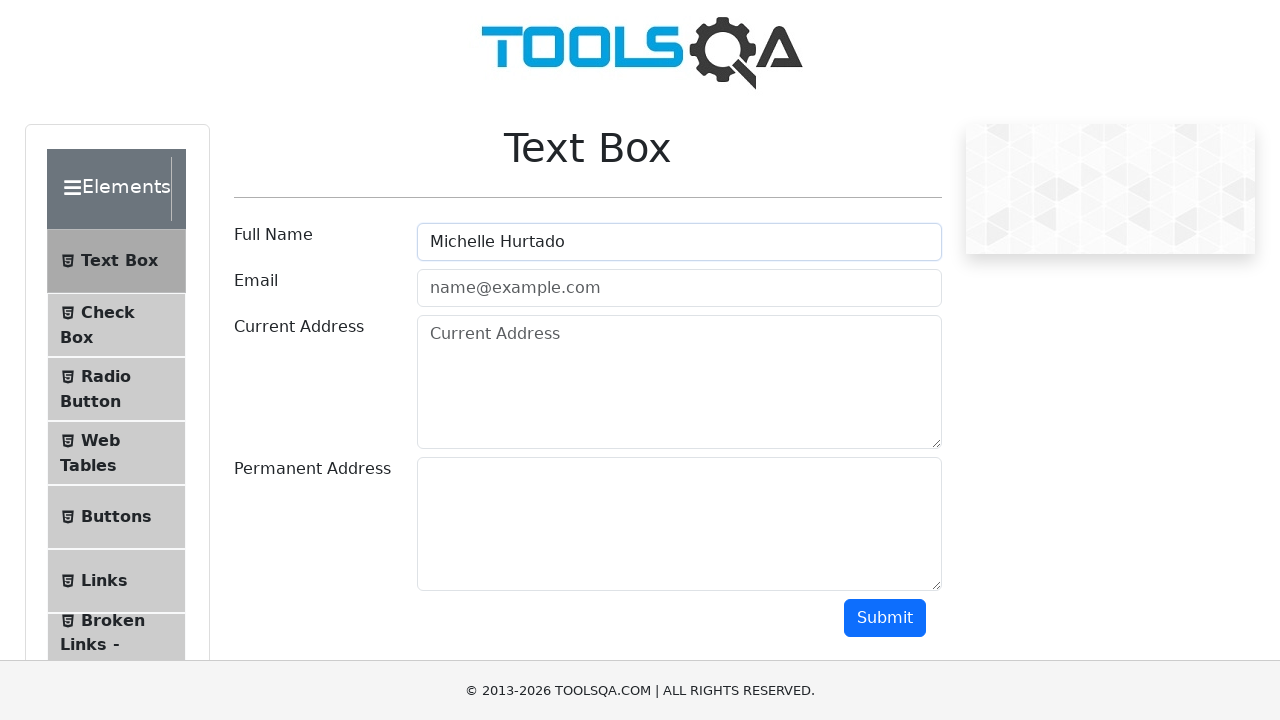

Filled in email field with 'michelle@gmail.com' on input#userEmail
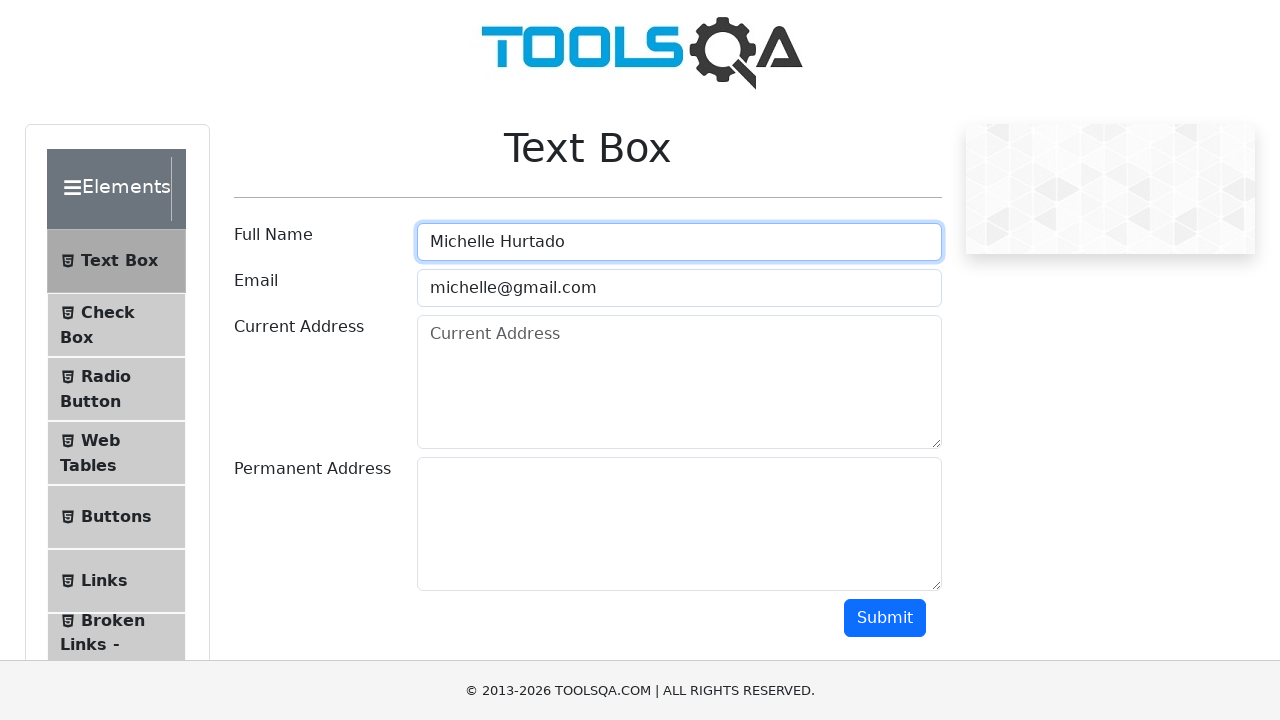

Filled in current address field with '6123 Vista Dr' on textarea#currentAddress
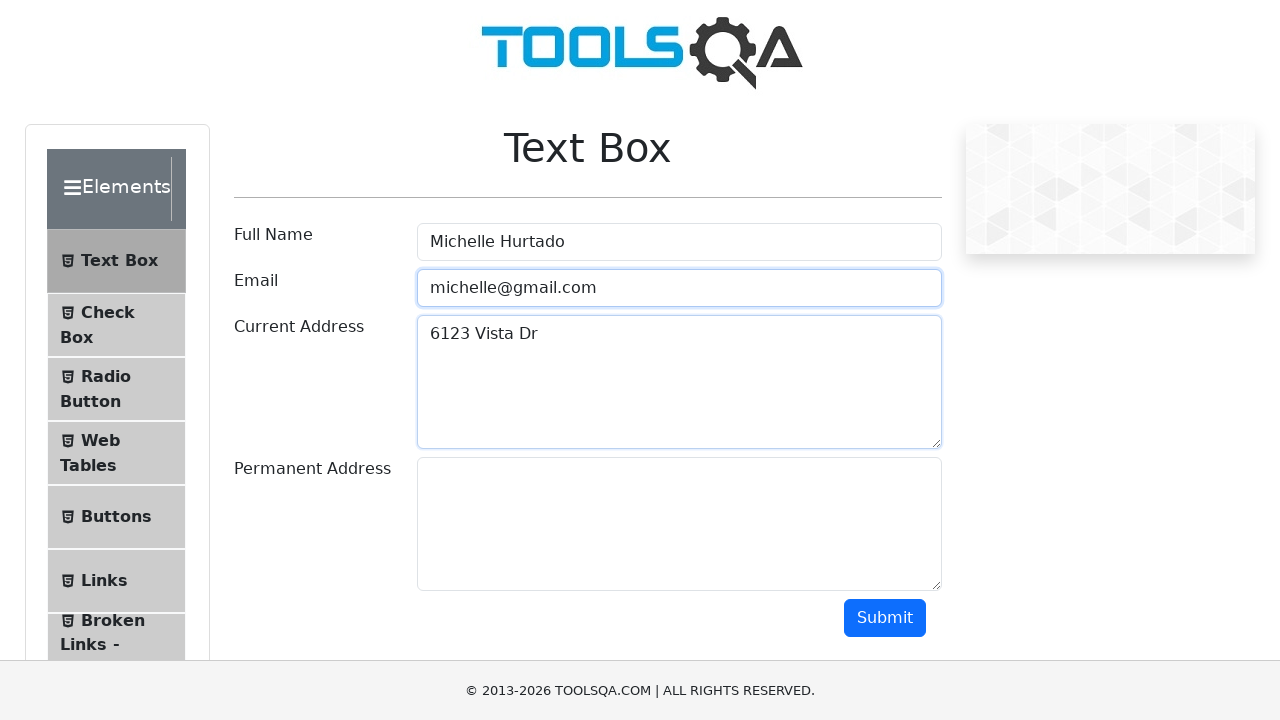

Filled in permanent address field with '6124 Hello Ln' on textarea#permanentAddress
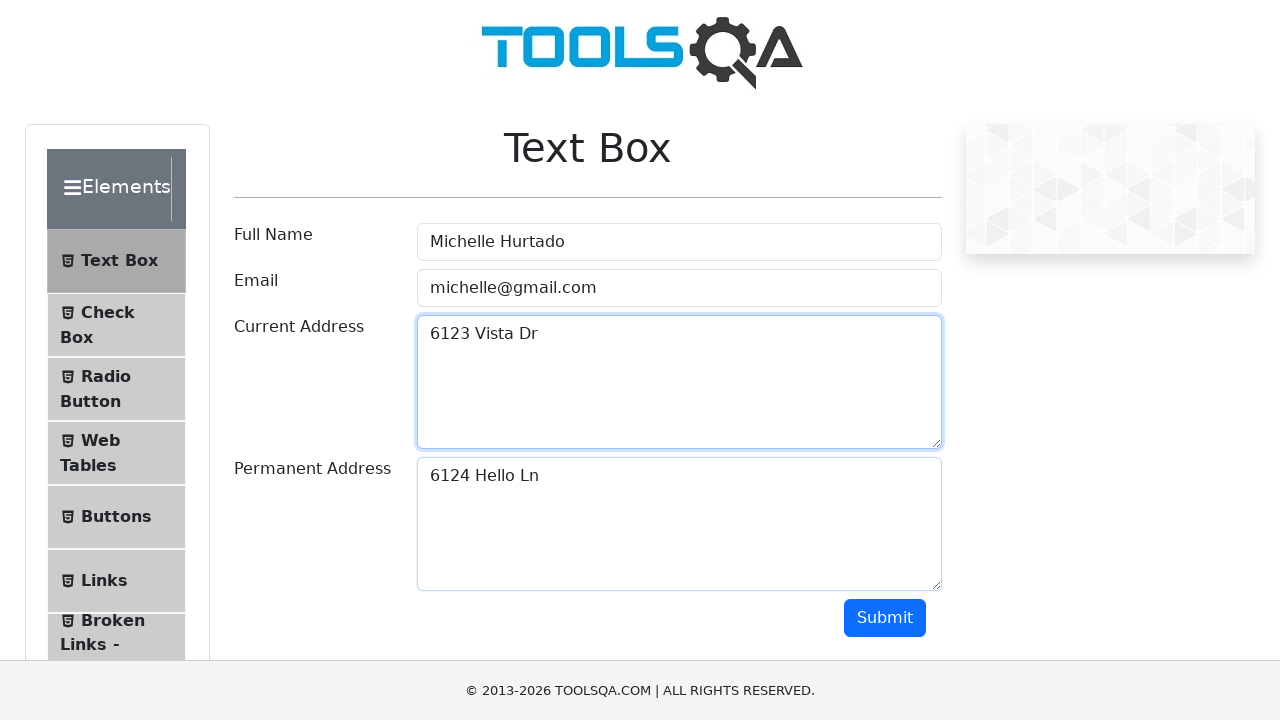

Clicked submit button to submit the form at (885, 618) on button#submit
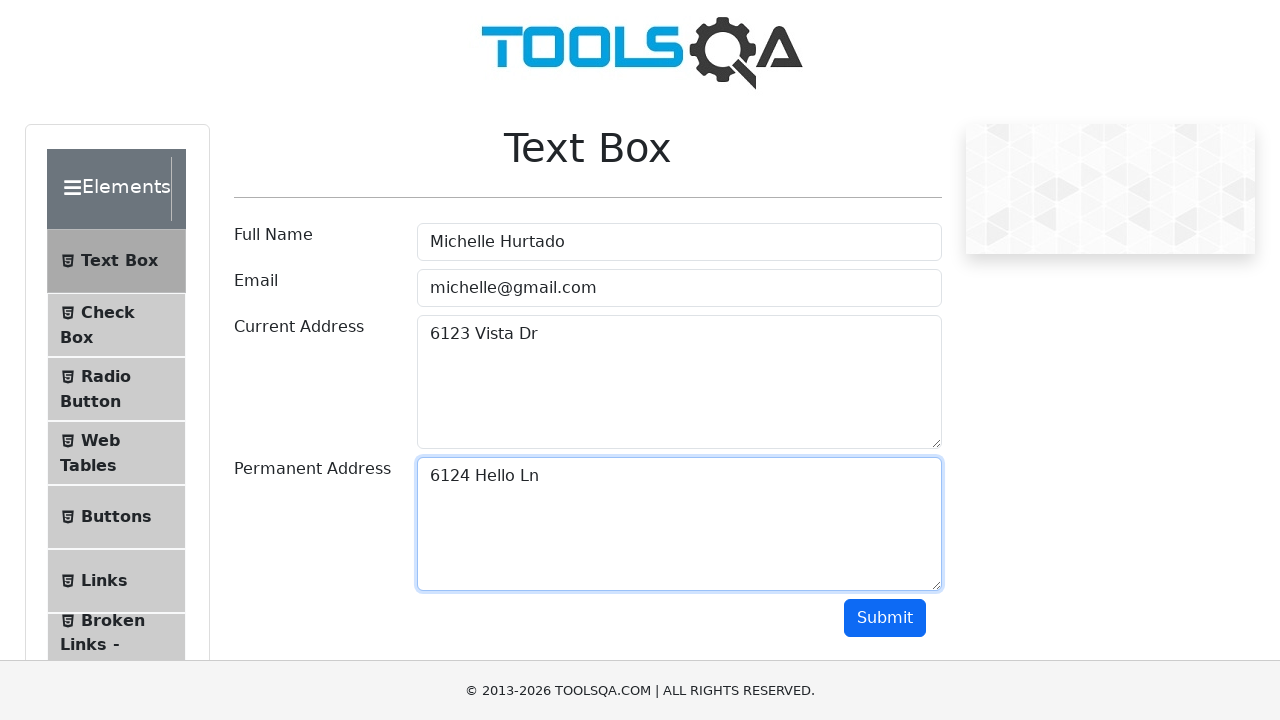

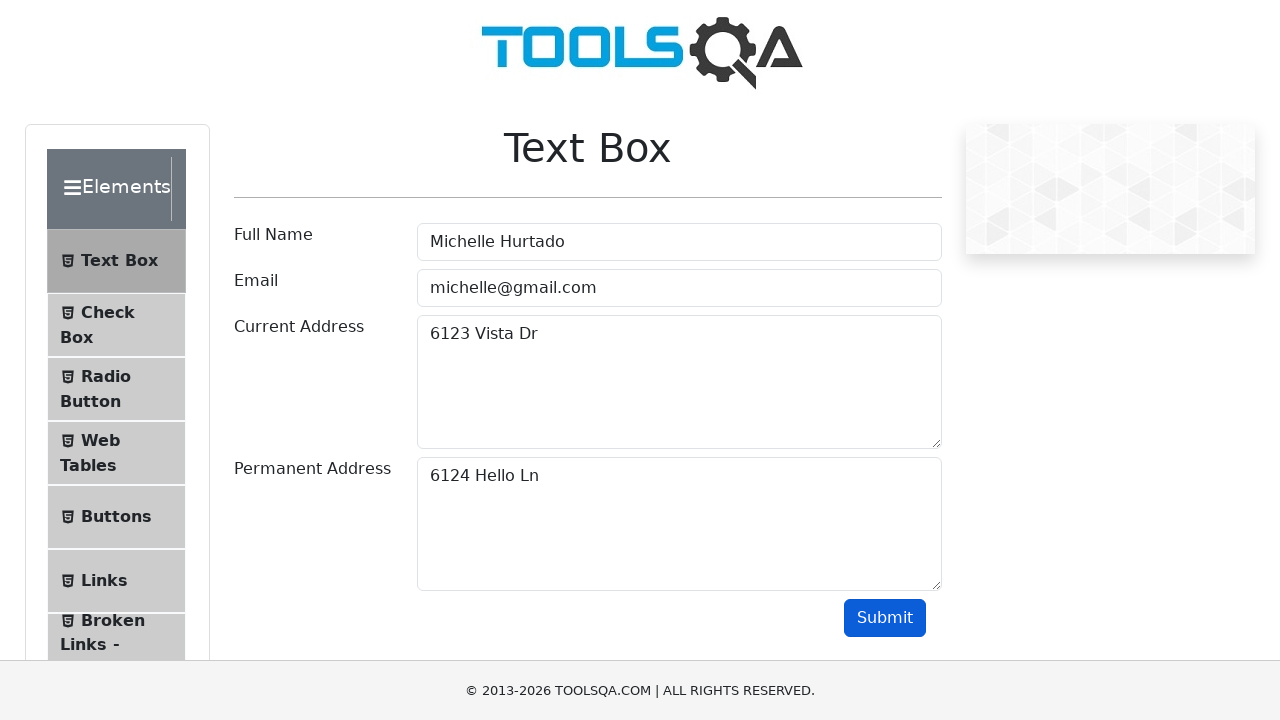